Navigates to the W3Schools HTML tables tutorial page and maximizes the browser window to view HTML table examples.

Starting URL: https://www.w3schools.com/html/html_tables.asp

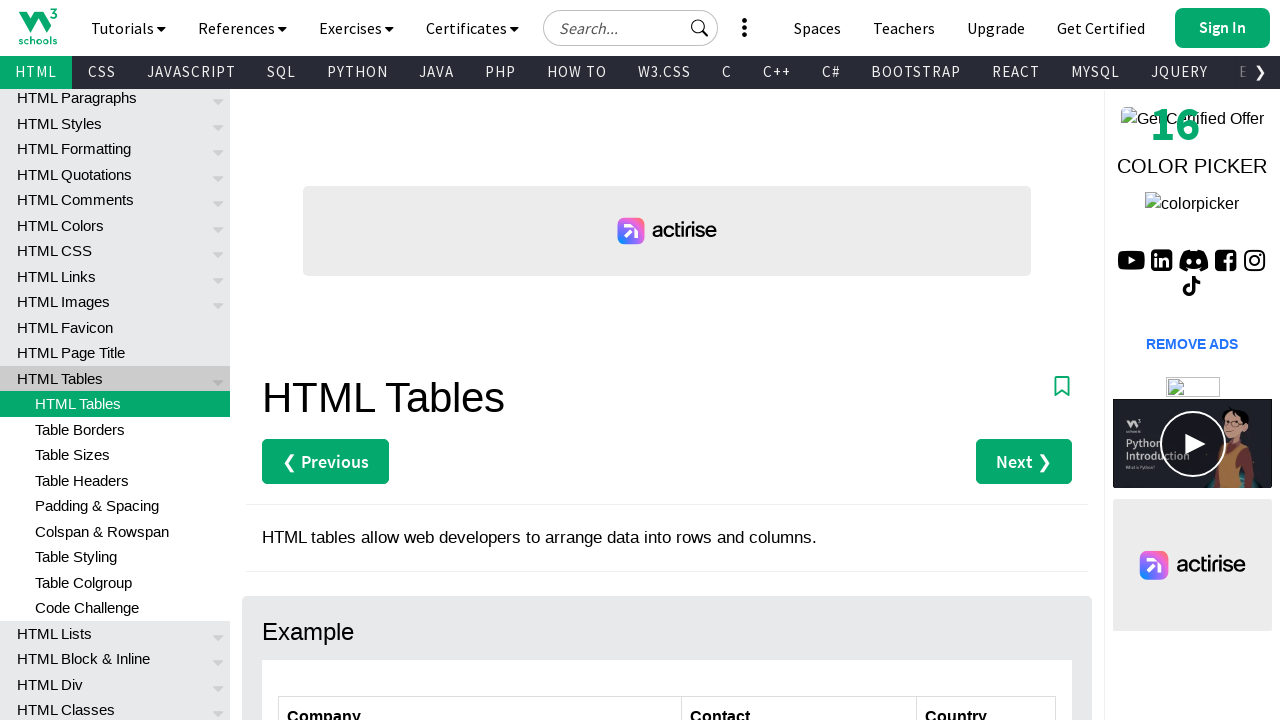

Navigated to W3Schools HTML tables tutorial page
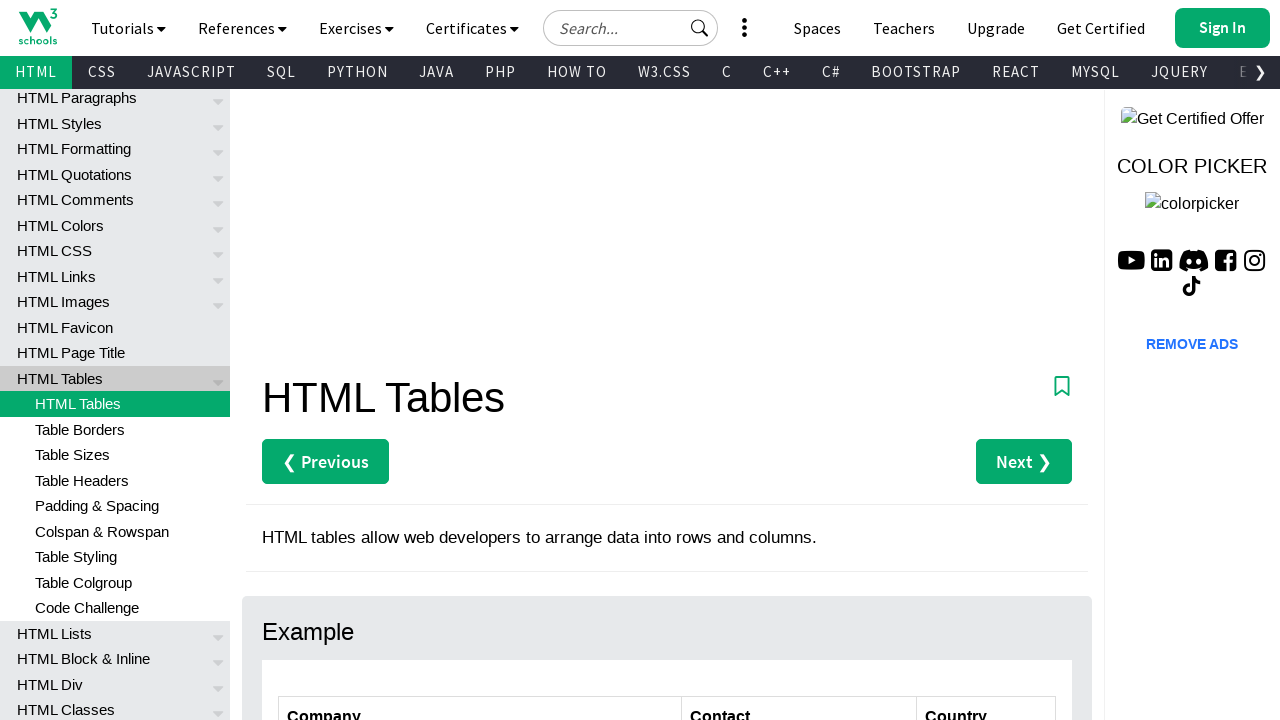

Maximized browser window to 1920x1080
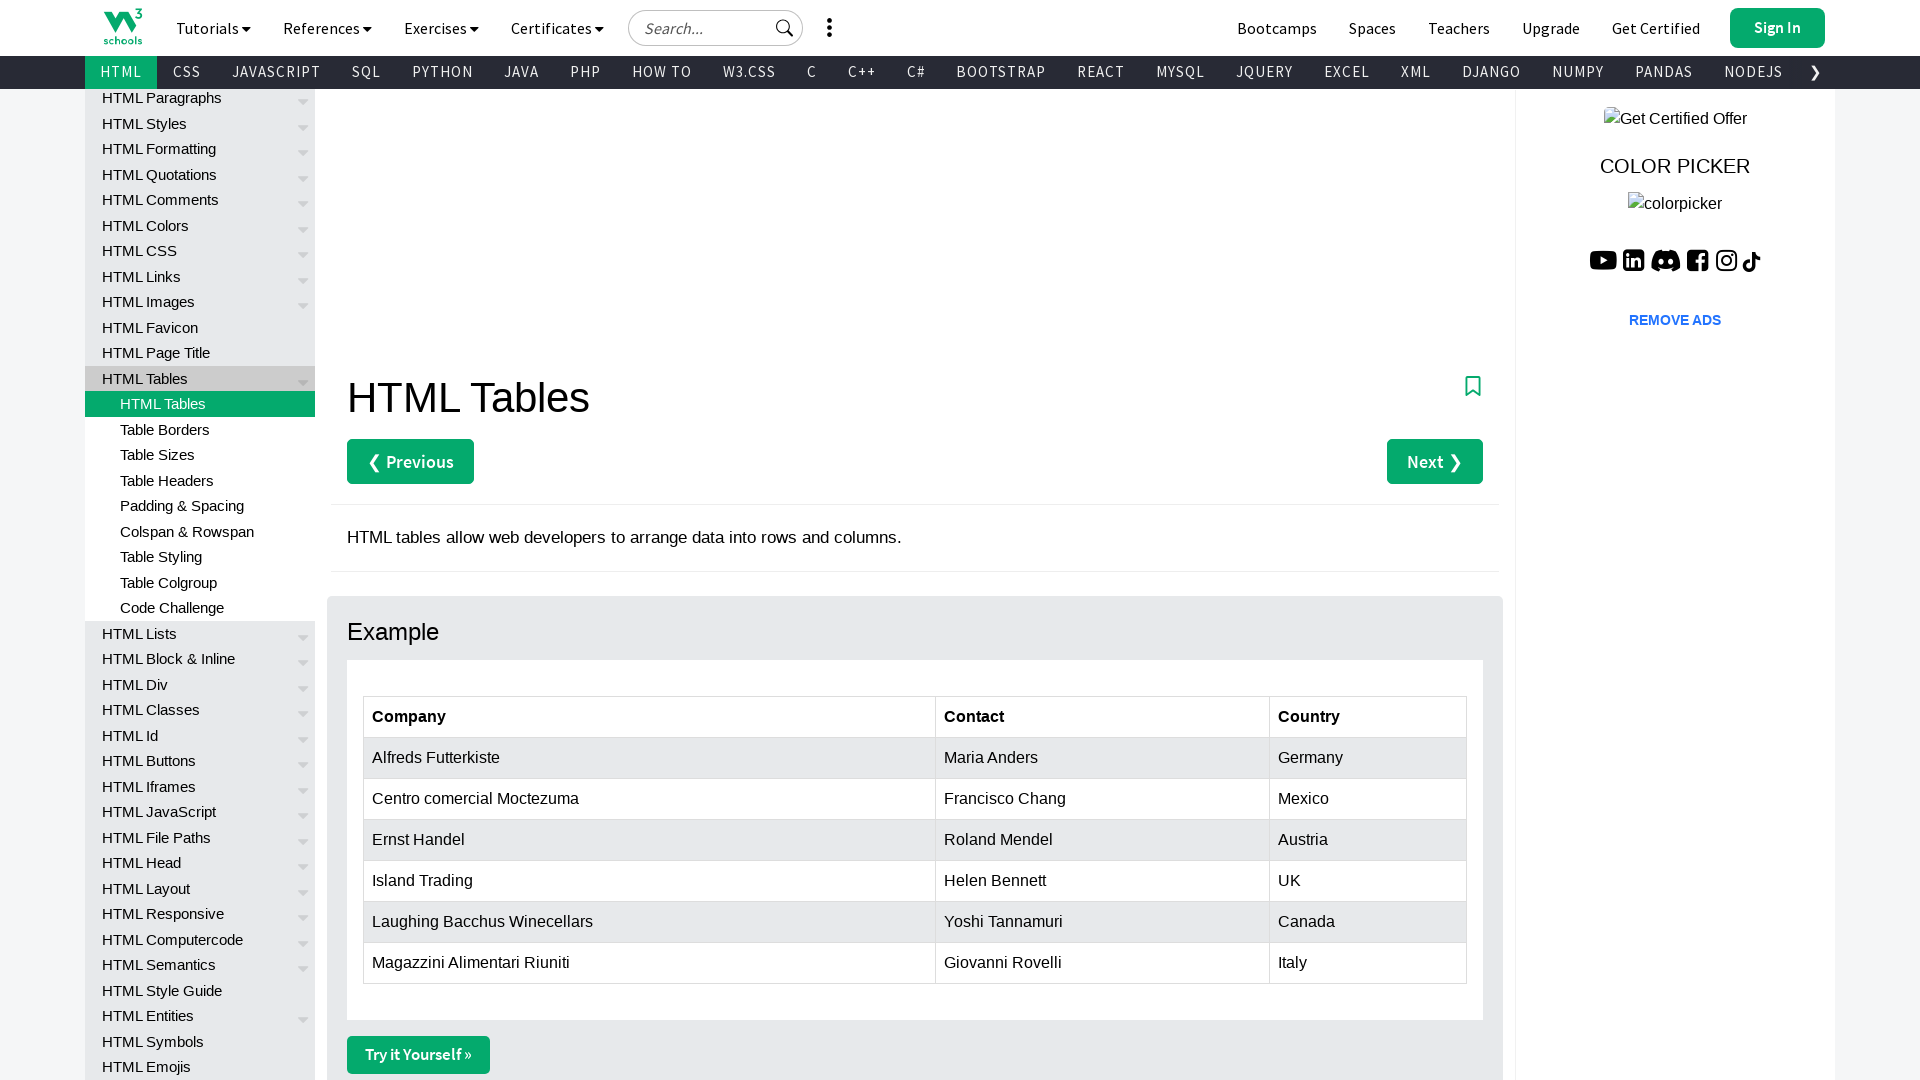

HTML table content loaded on page
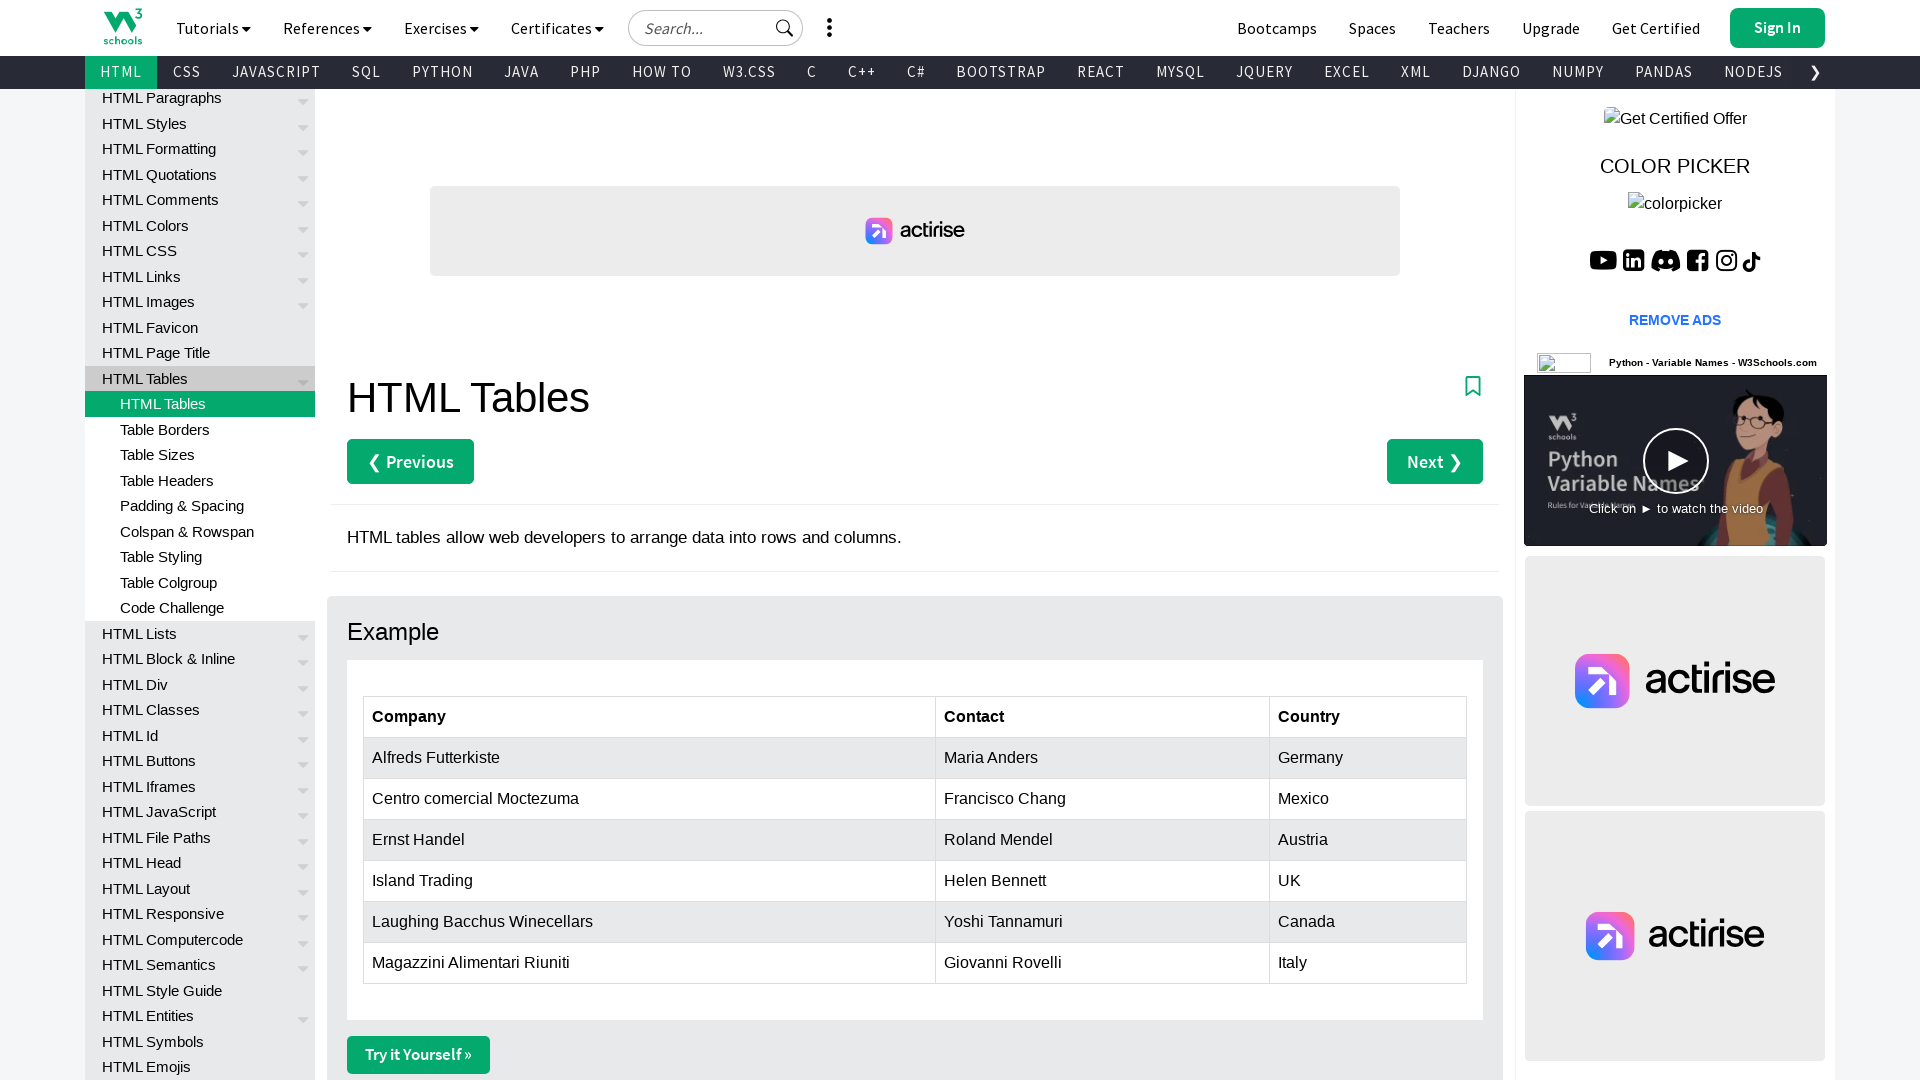

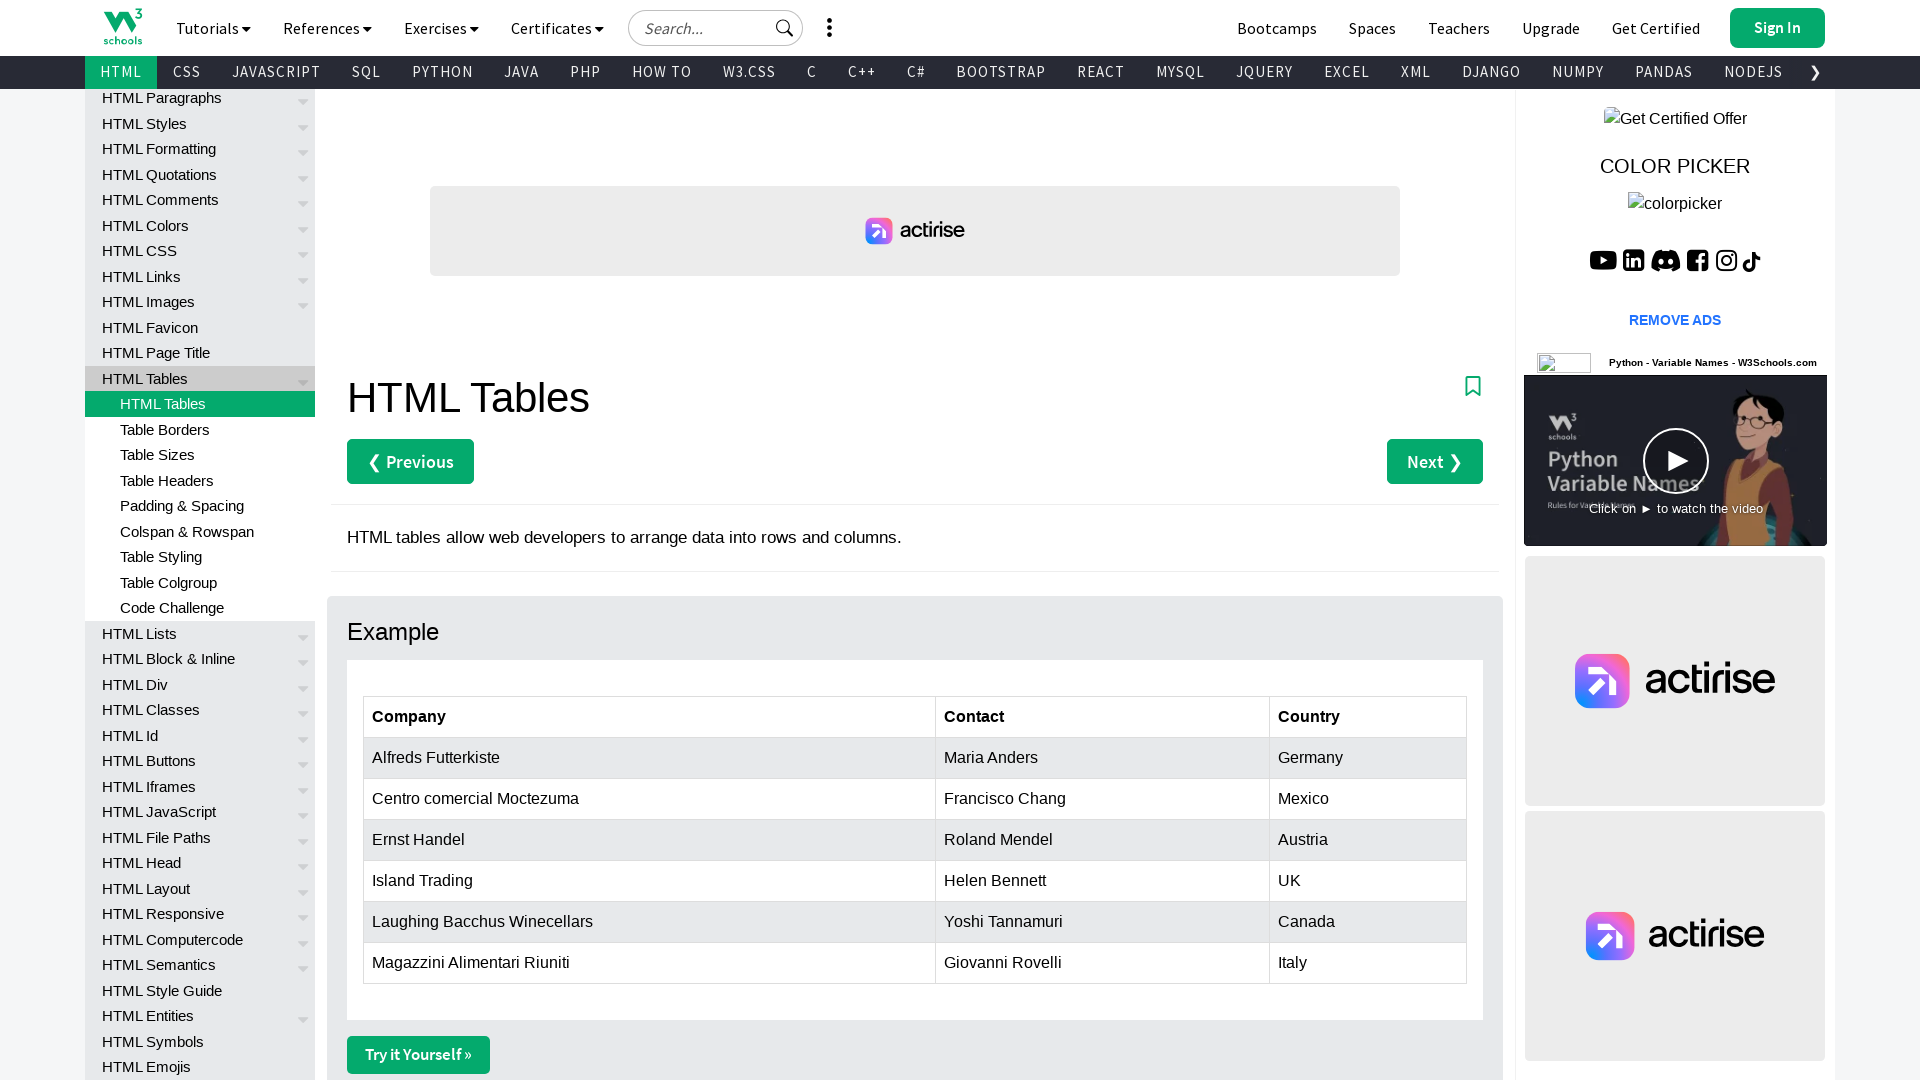